Tests a web form by entering text in a text box and clicking the submit button, then verifies the success message

Starting URL: https://www.selenium.dev/selenium/web/web-form.html

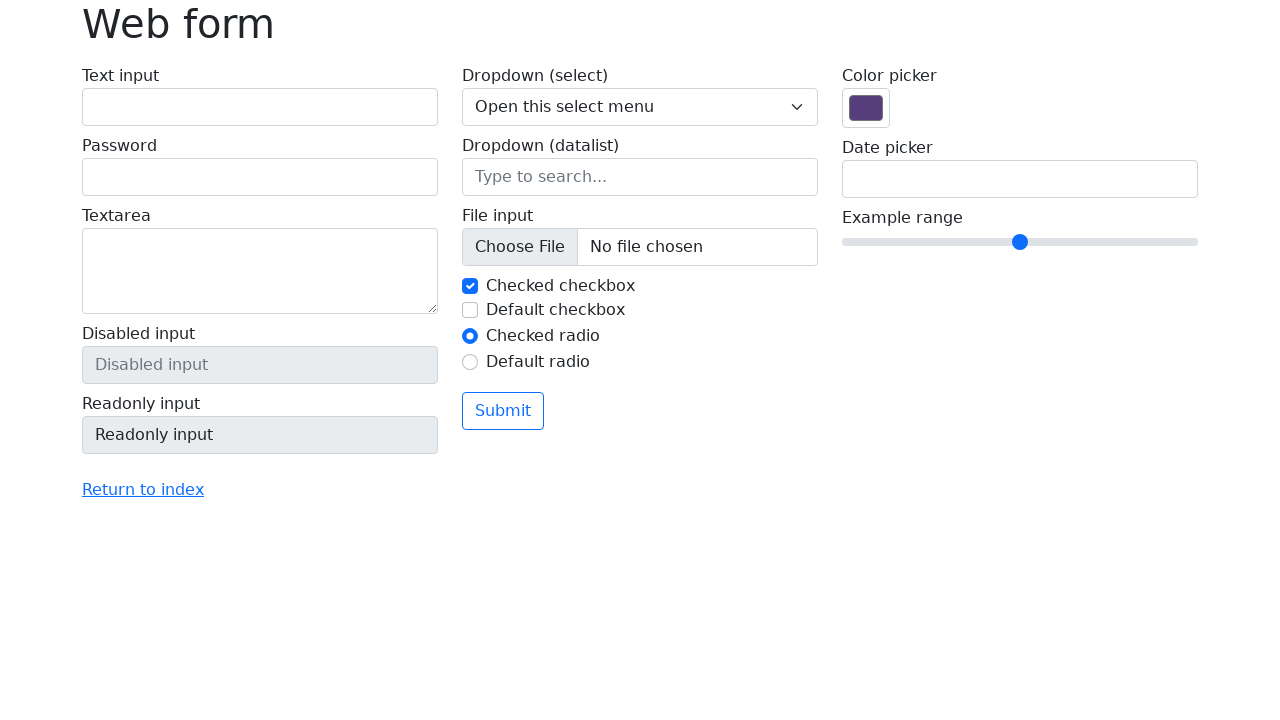

Filled text box with 'Selenium' on input[name='my-text']
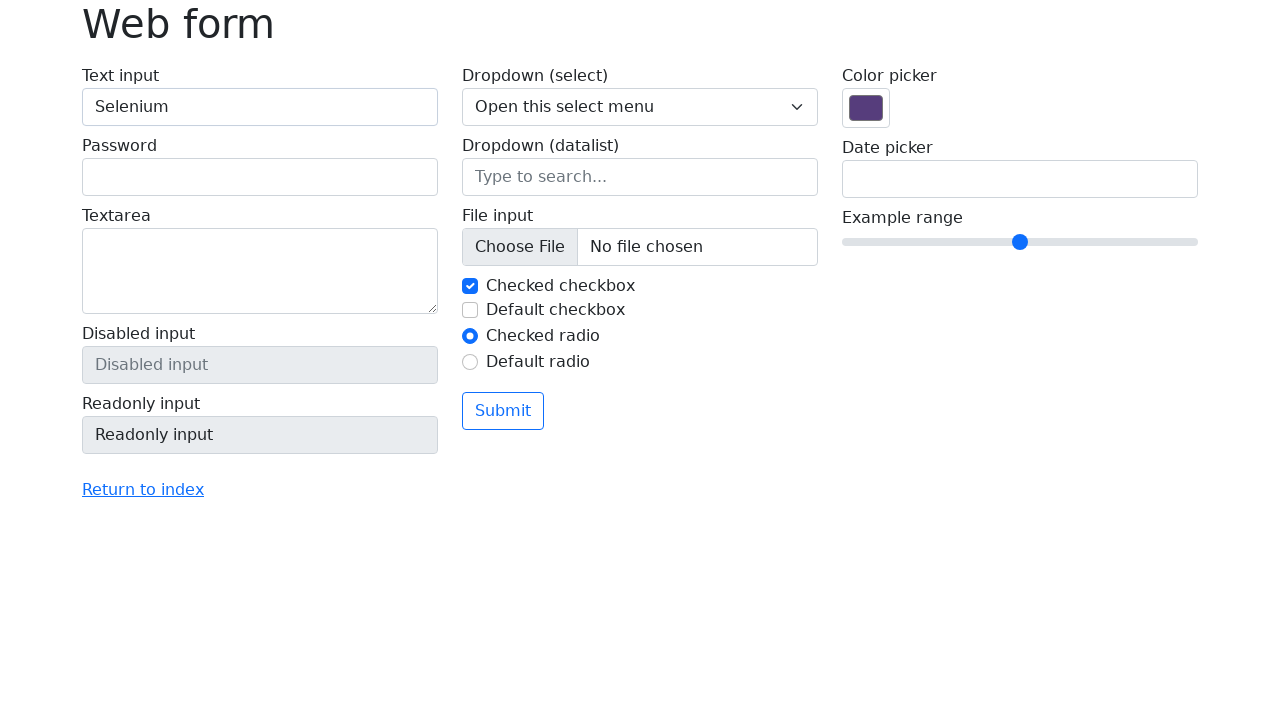

Clicked the submit button at (503, 411) on button
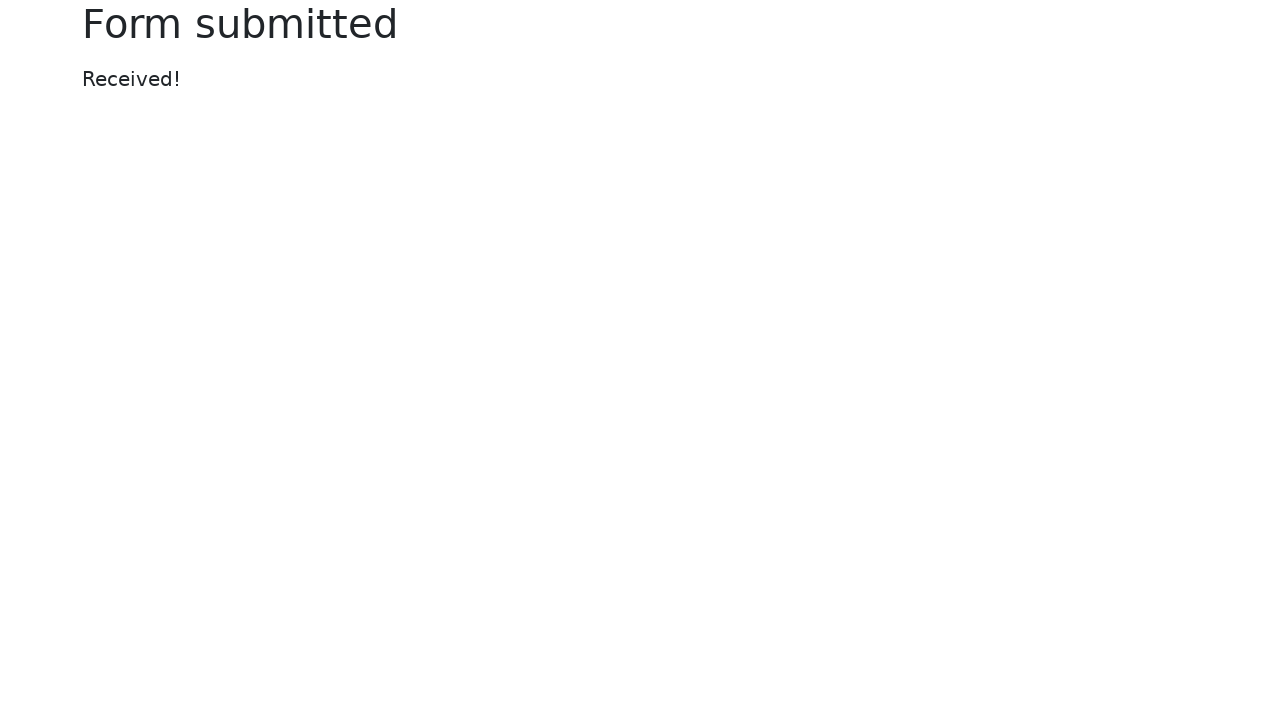

Success message element appeared
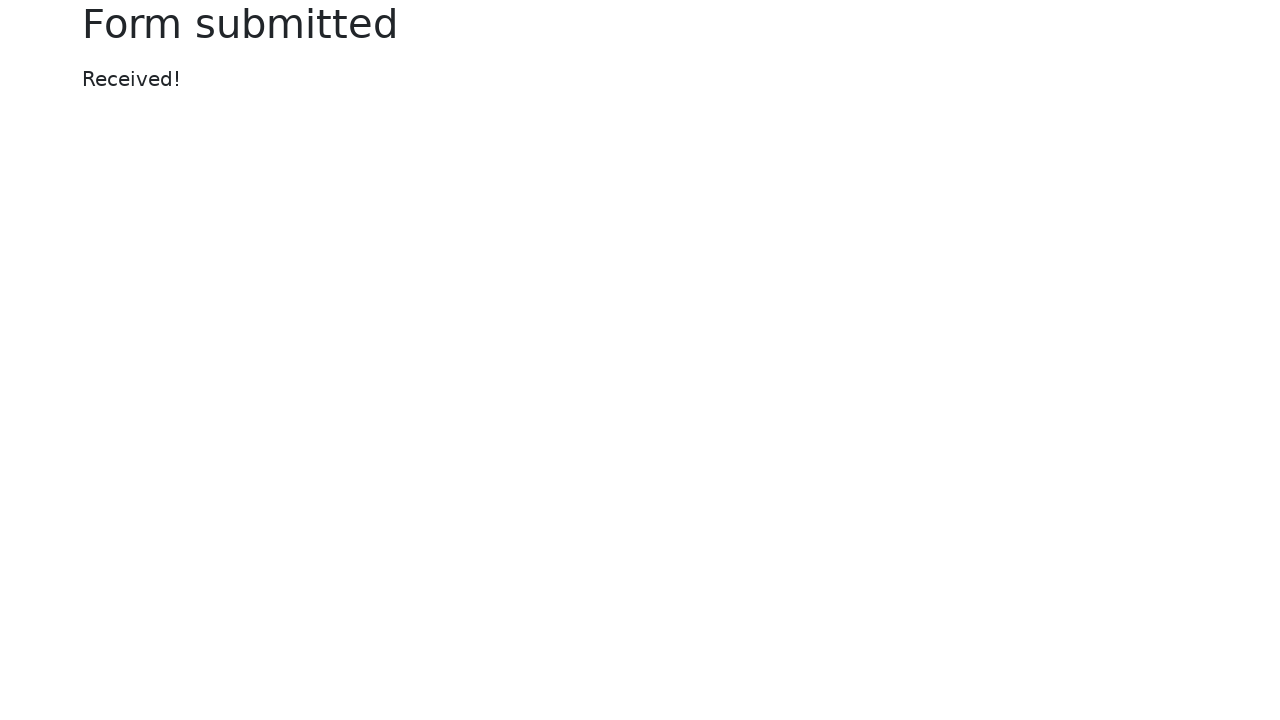

Located success message element
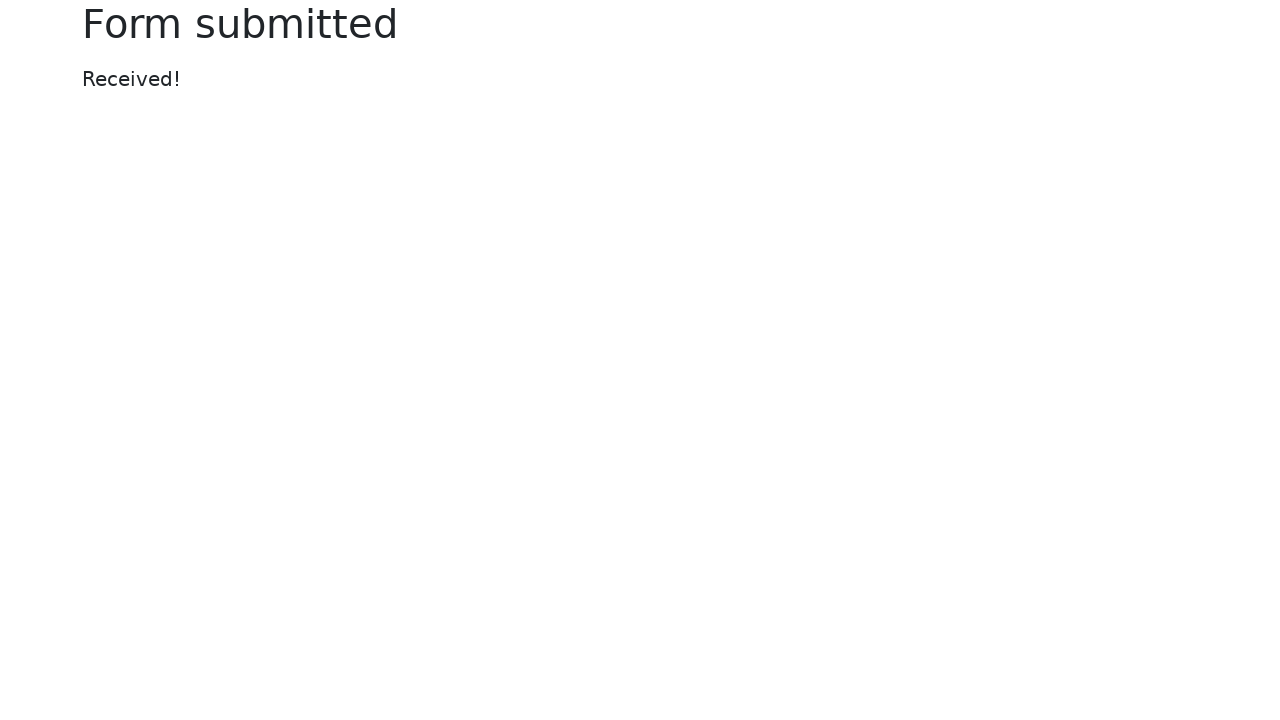

Verified success message displays 'Received!'
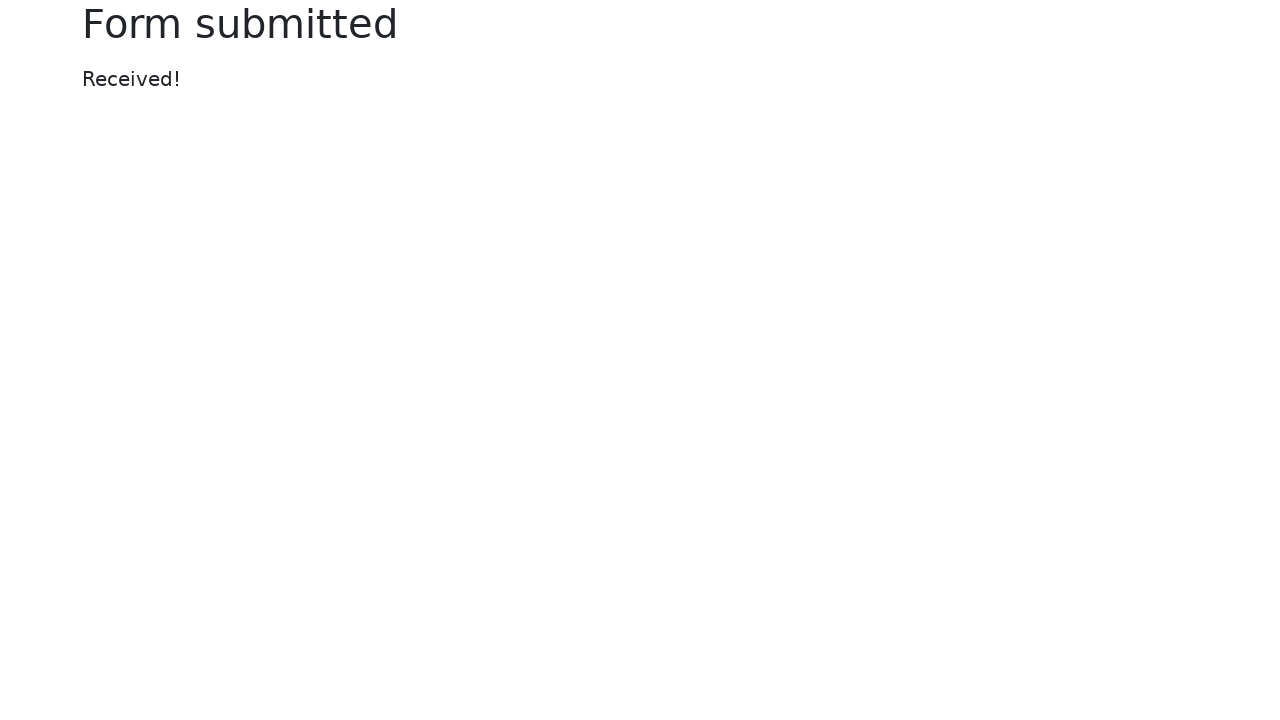

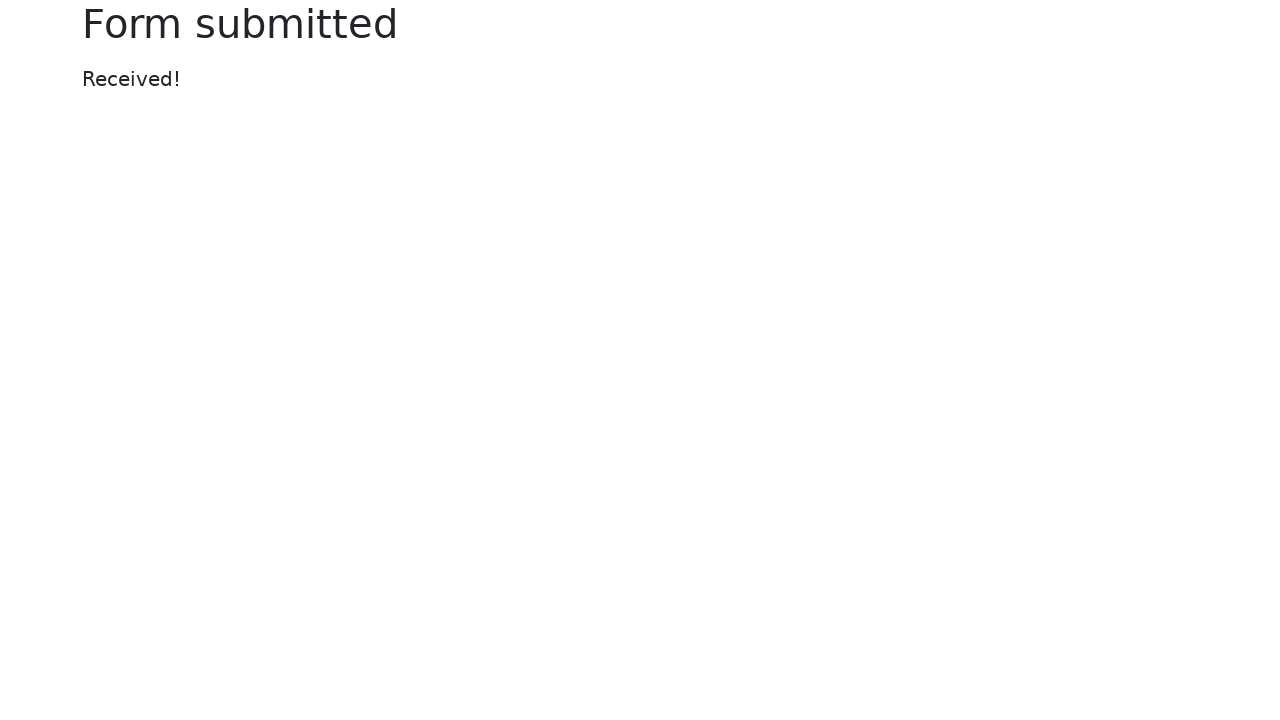